Tests an e-commerce shopping cart flow by searching for products containing "ber", adding them to cart, applying a promo code, and verifying the discount is applied correctly

Starting URL: https://rahulshettyacademy.com/seleniumPractise/#/

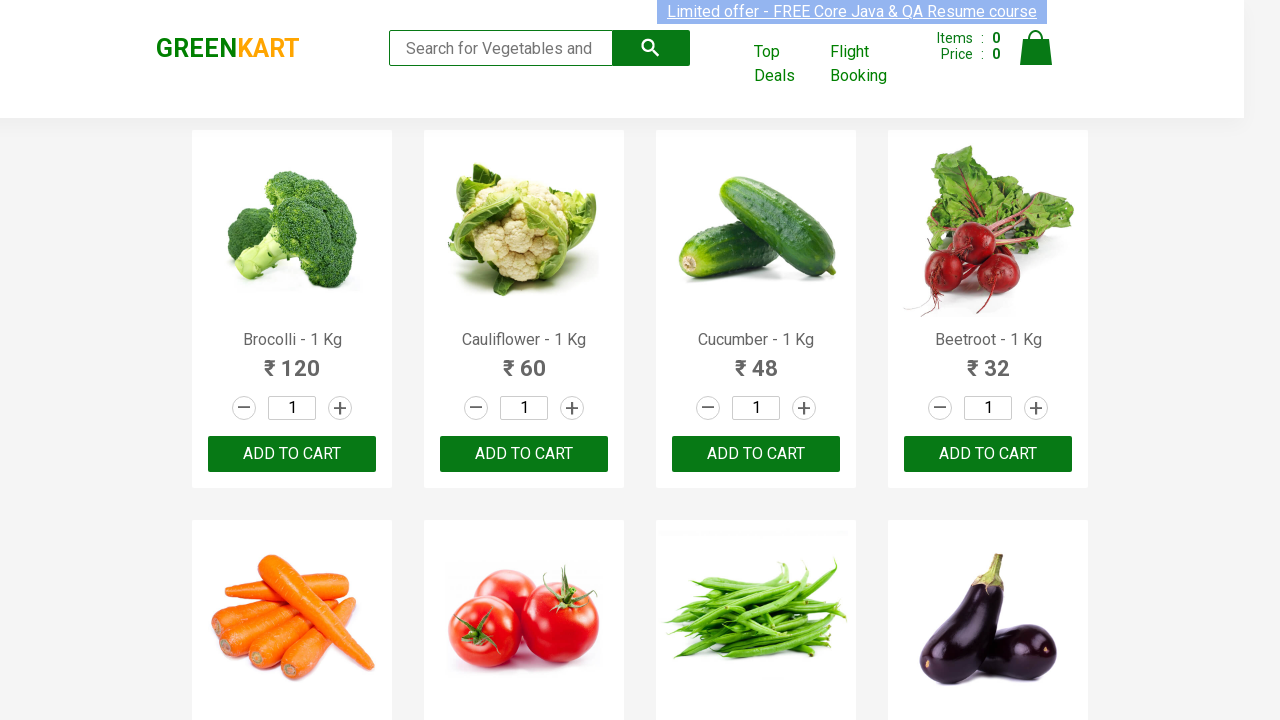

Filled search field with 'ber' to find products on .search-keyword
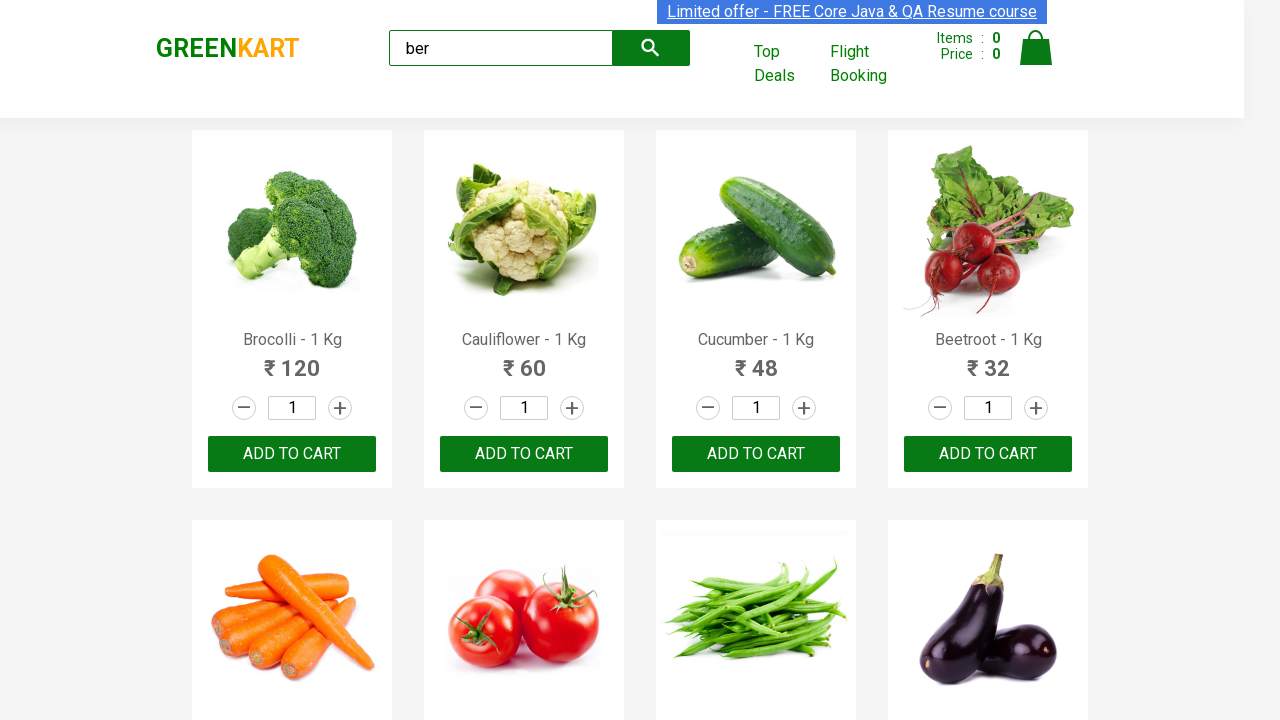

Waited for search results to load
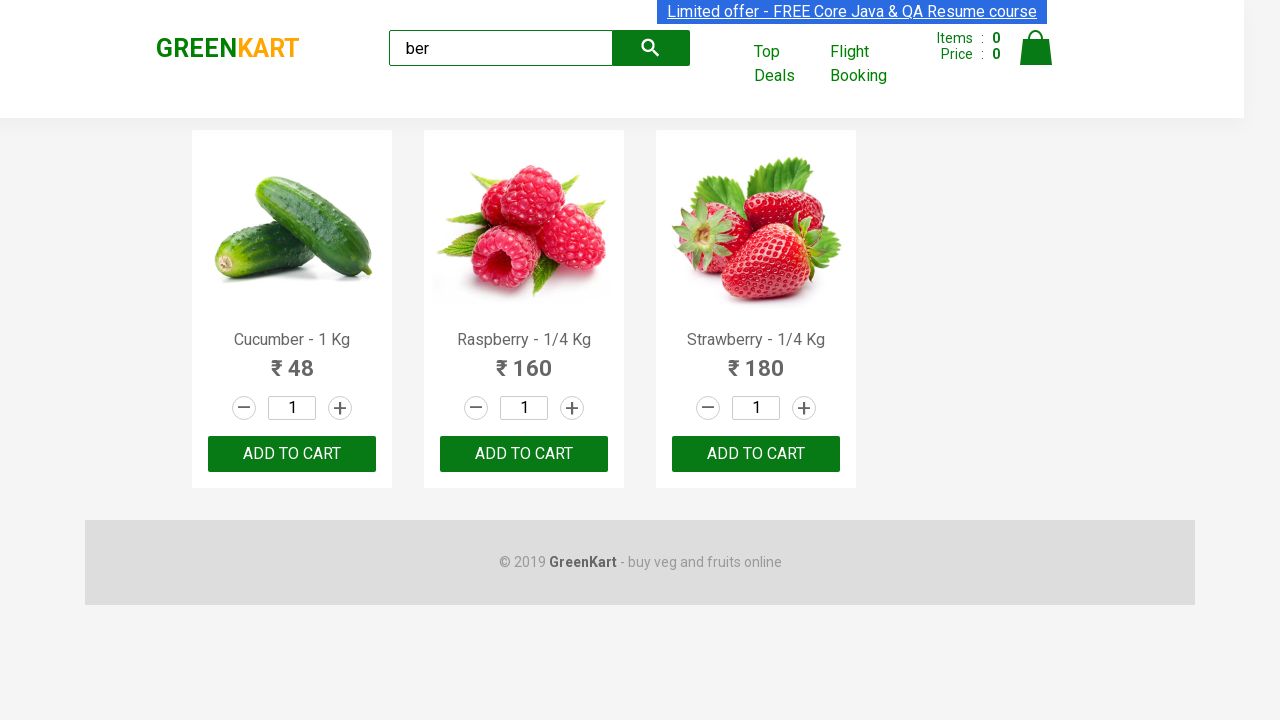

Located 3 products containing 'ber'
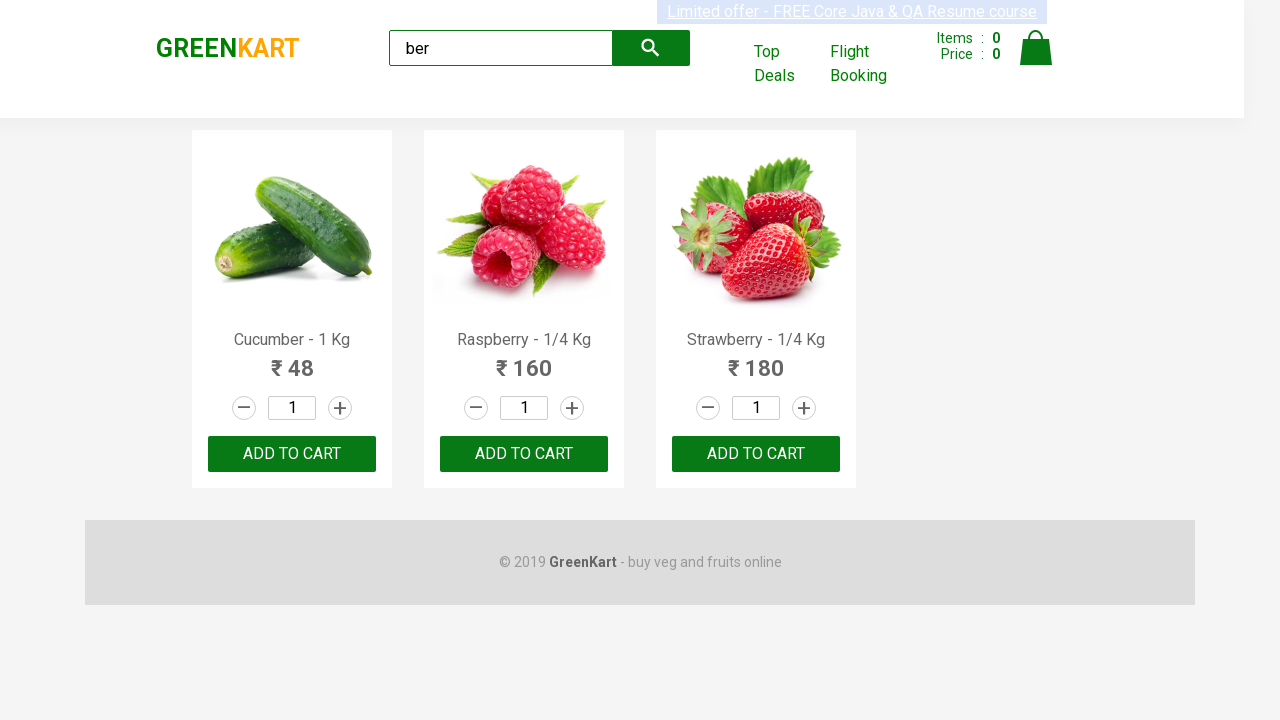

Added product 1 to cart at (292, 454) on xpath=//div[@class='products']/div >> nth=0 >> button
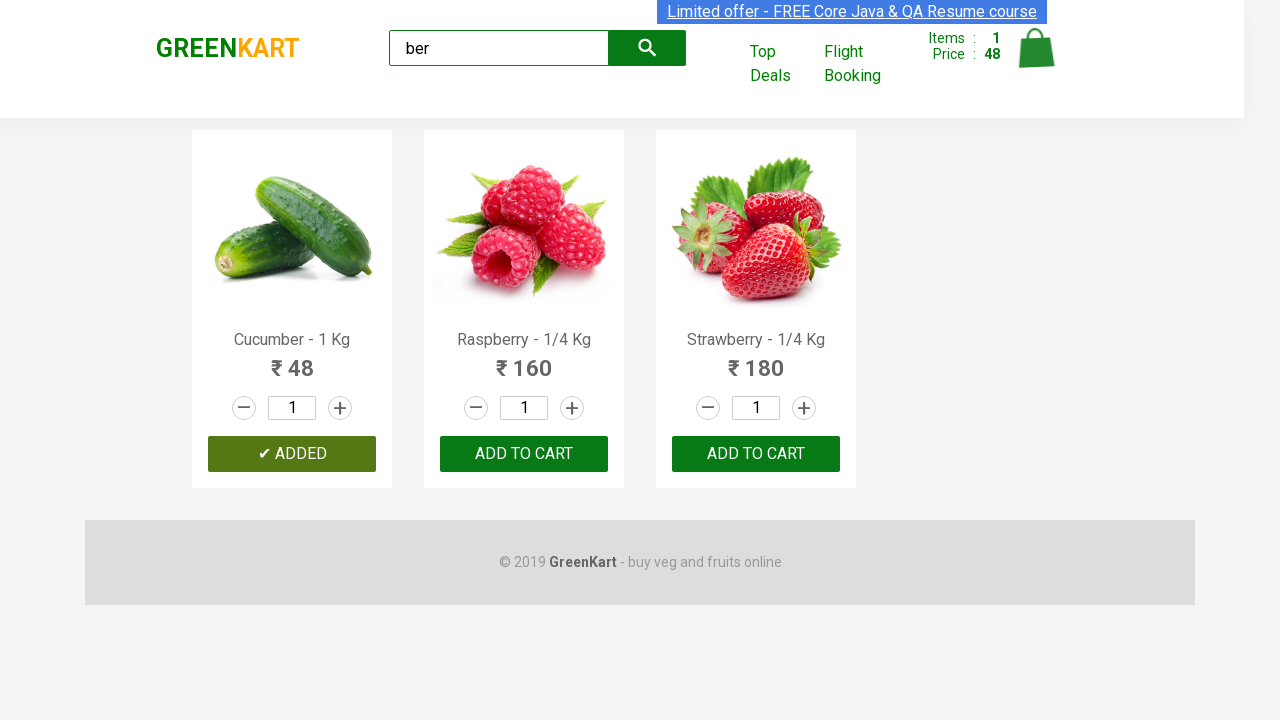

Added product 2 to cart at (524, 454) on xpath=//div[@class='products']/div >> nth=1 >> button
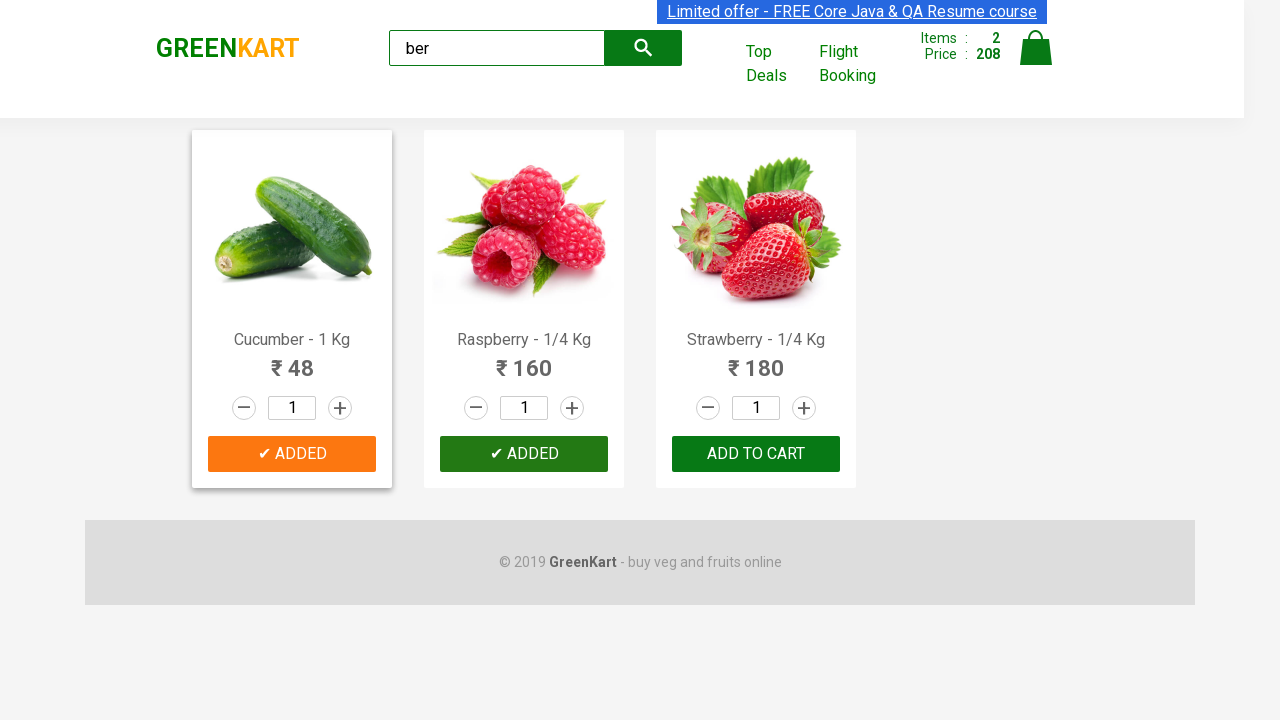

Added product 3 to cart at (756, 454) on xpath=//div[@class='products']/div >> nth=2 >> button
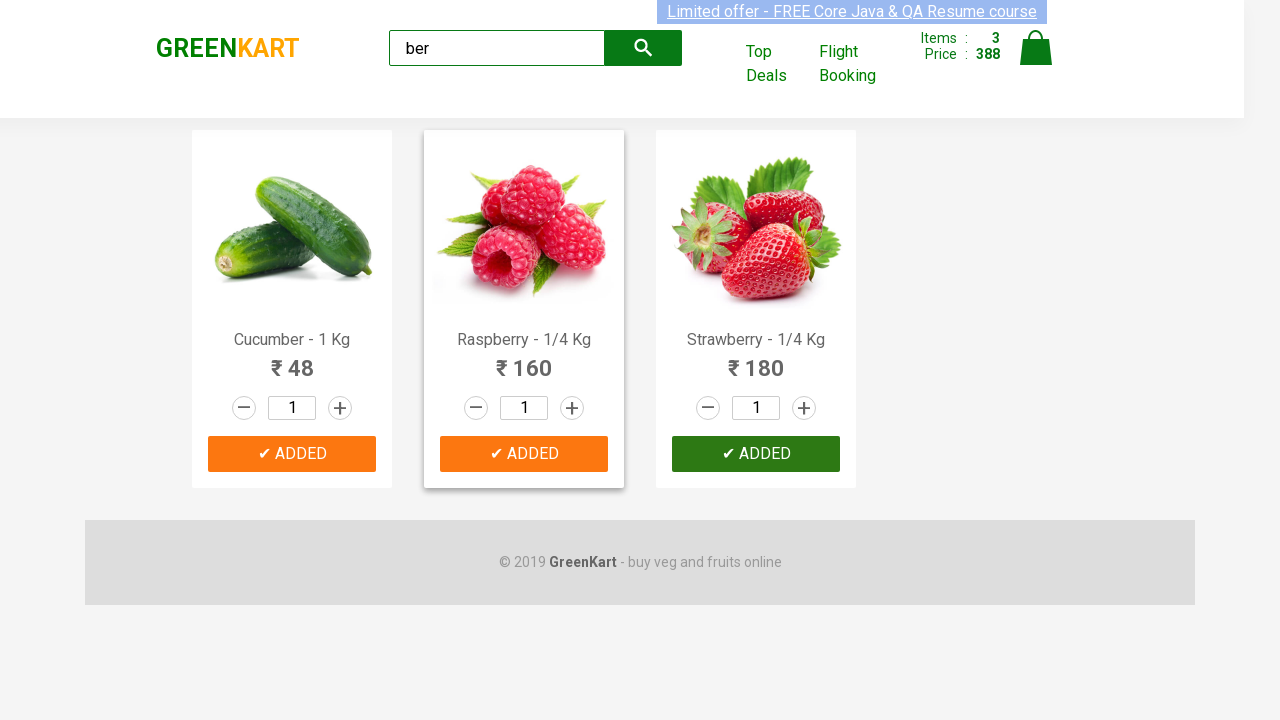

Opened shopping cart at (1036, 48) on xpath=//img[@alt='Cart']
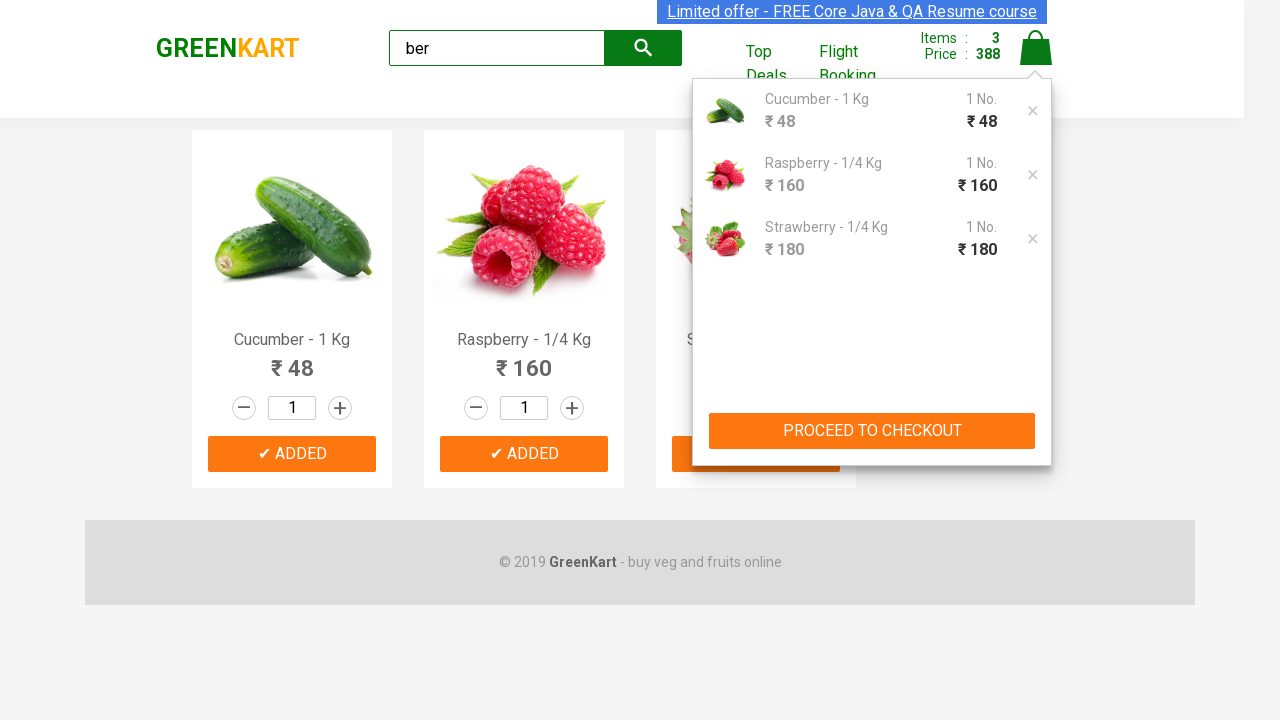

Clicked PROCEED TO CHECKOUT button at (872, 431) on xpath=//button[text()='PROCEED TO CHECKOUT']
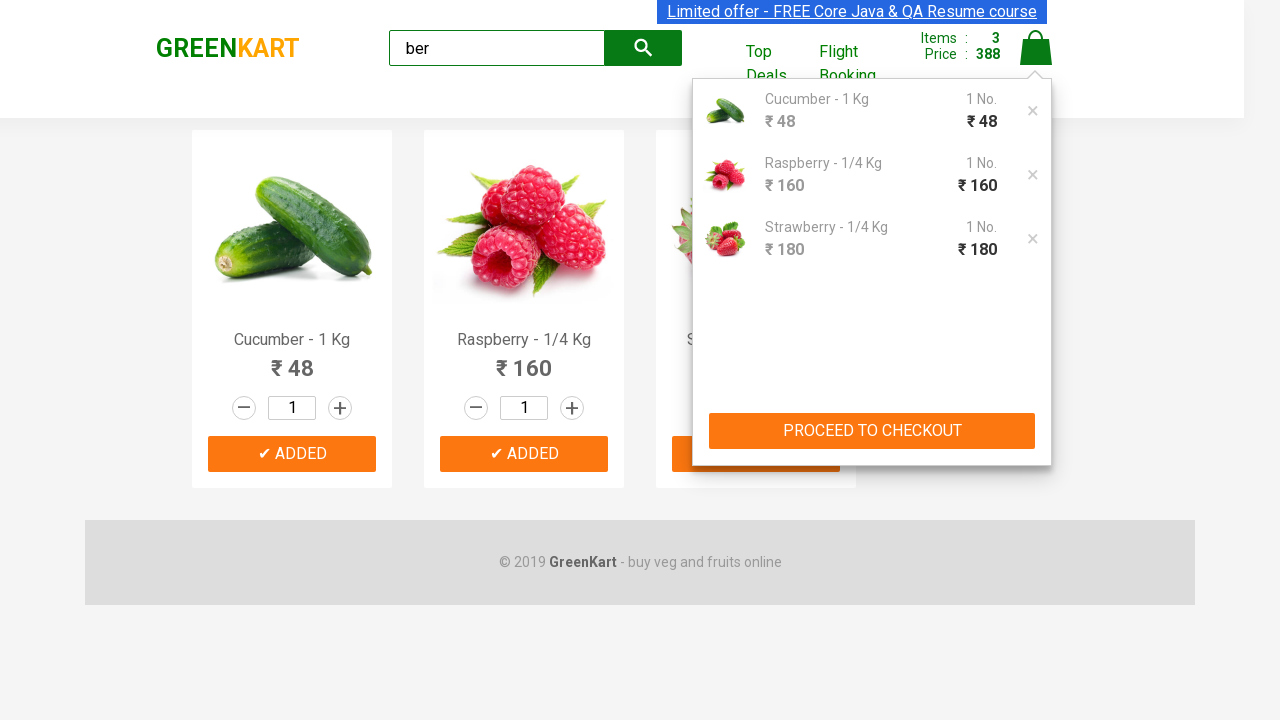

Filled promo code field with 'rahulshettyacademy' on .promoCode
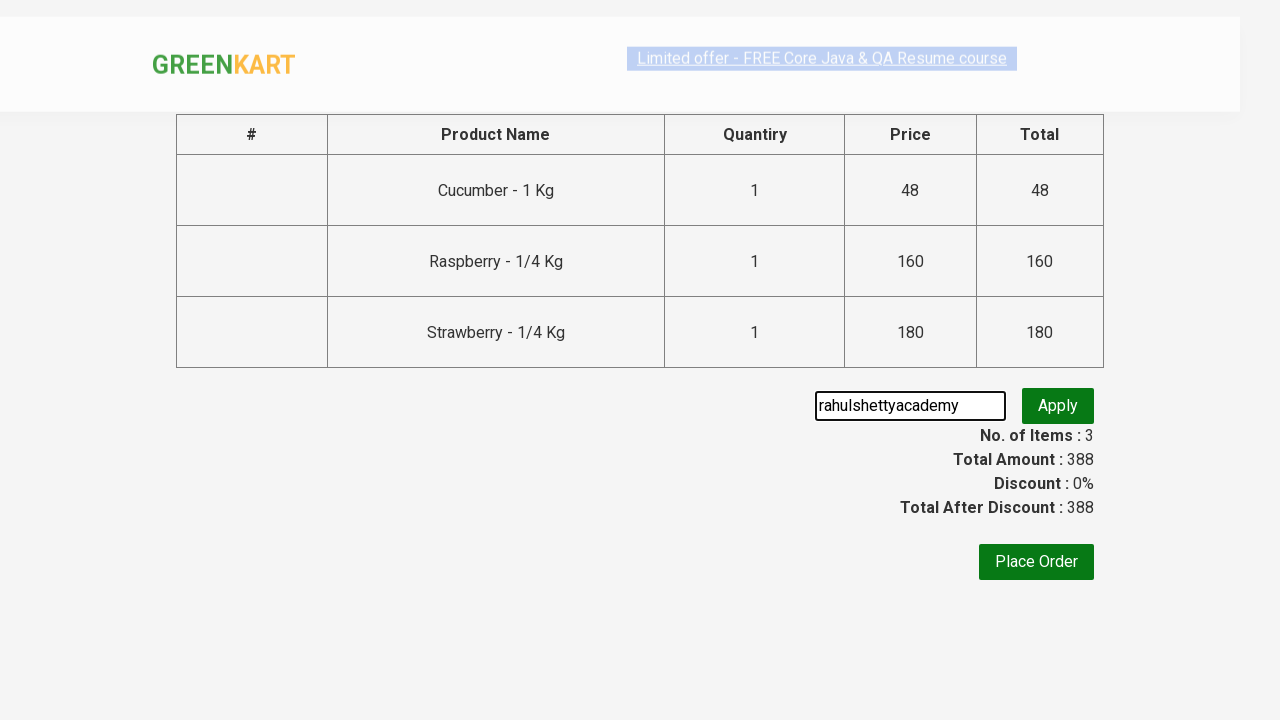

Clicked promo code apply button at (1058, 406) on .promoBtn
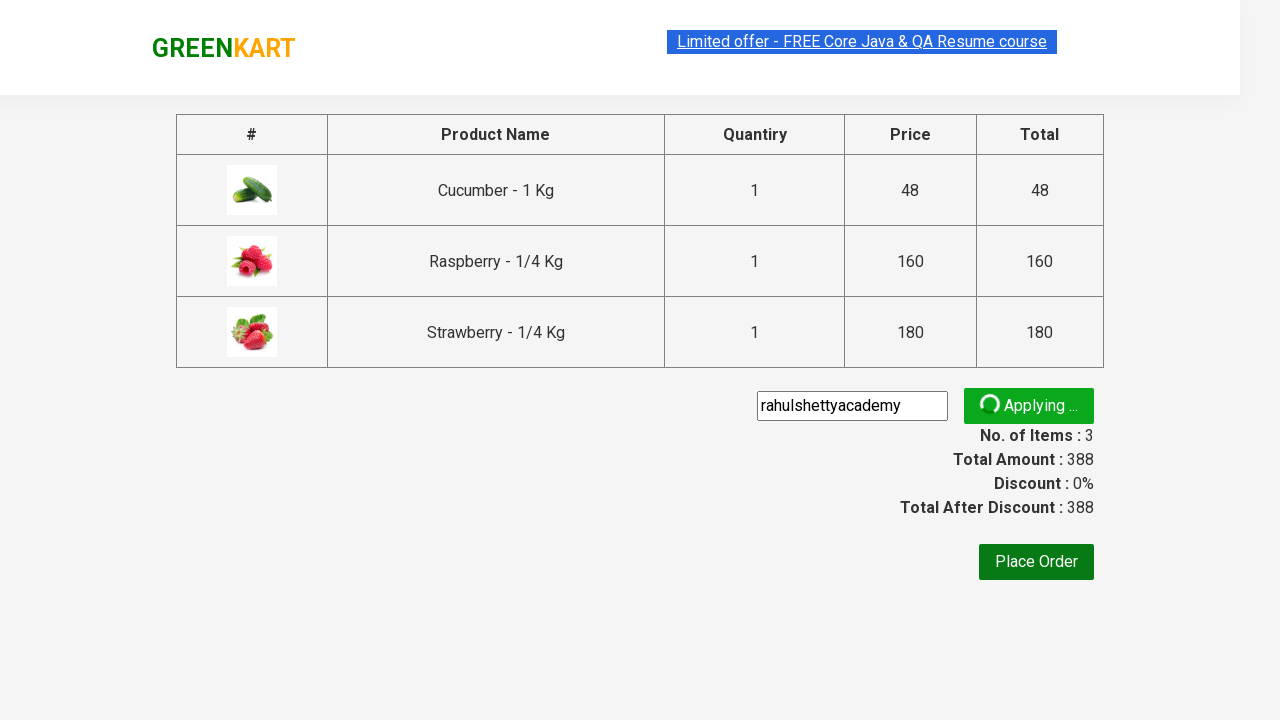

Promo code applied successfully
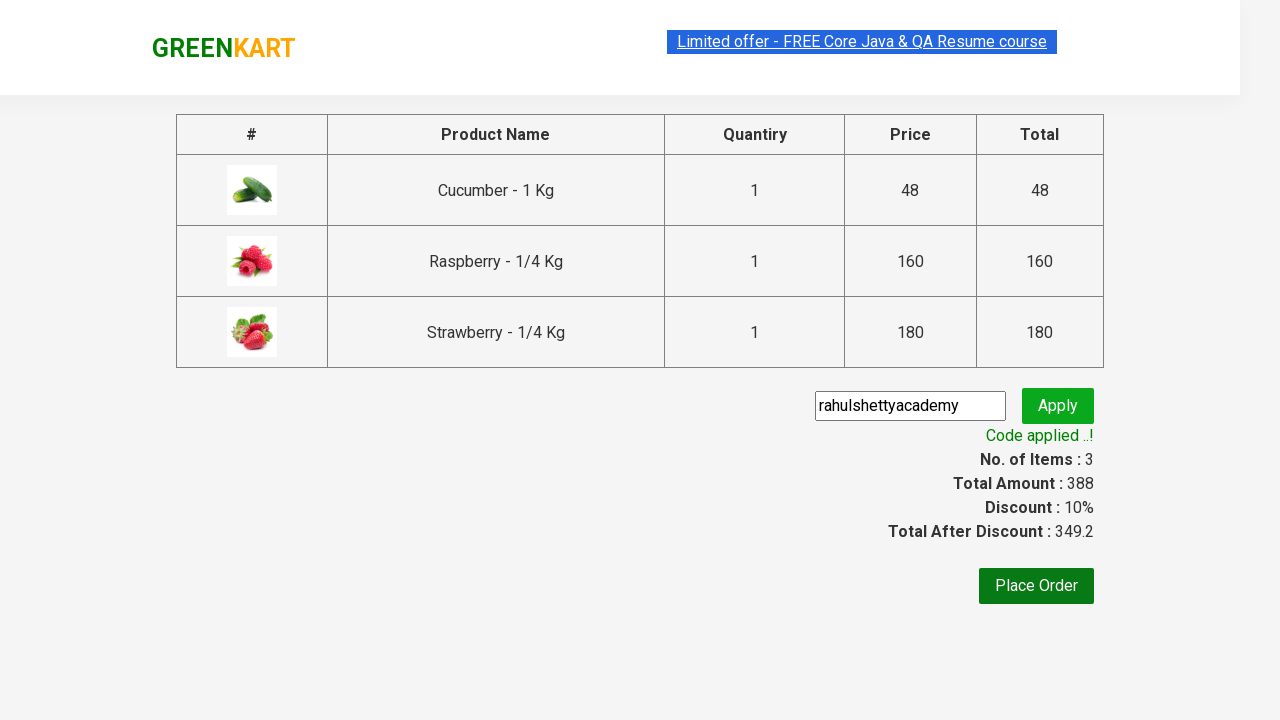

Retrieved total amount: 388 
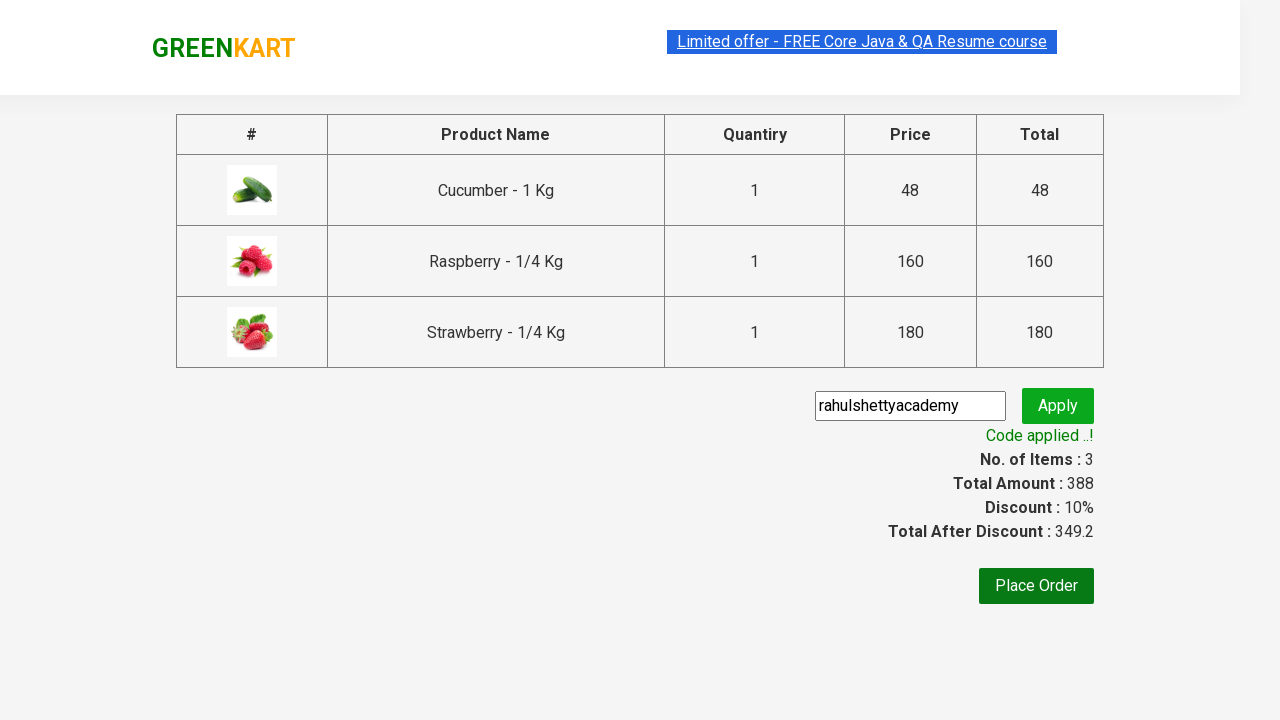

Retrieved discount amount: 349.2, confirming discount applied
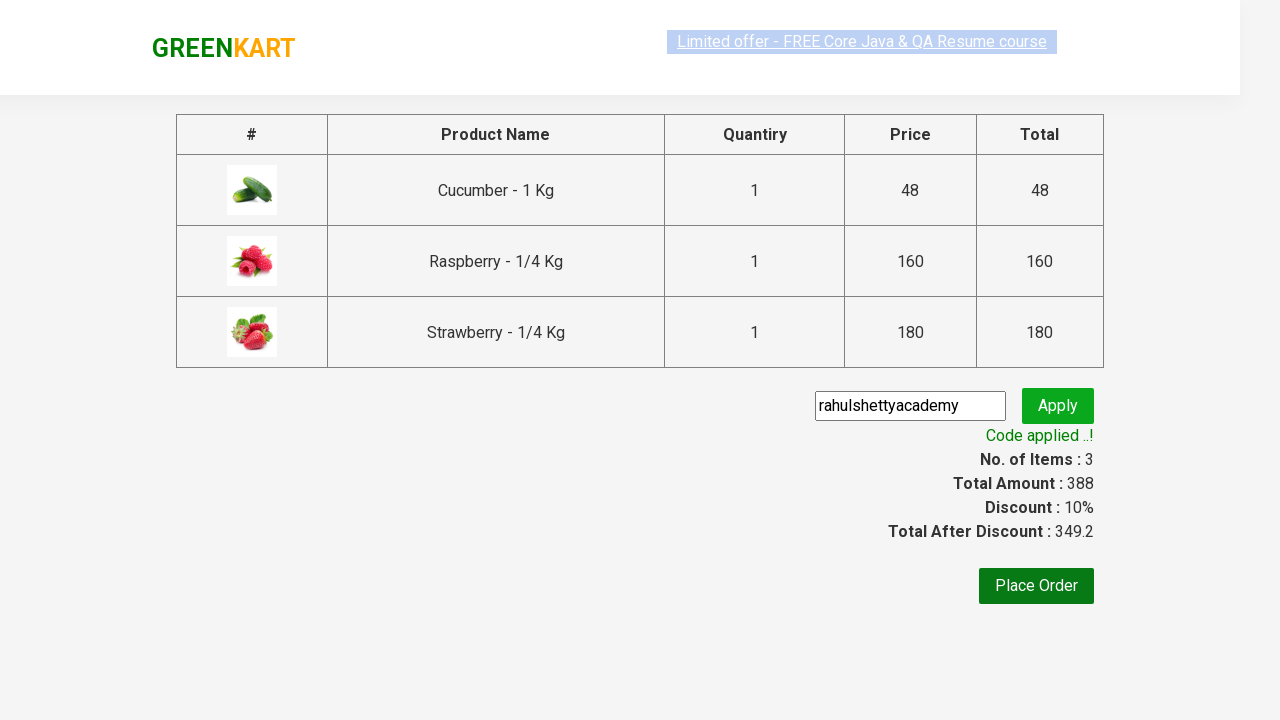

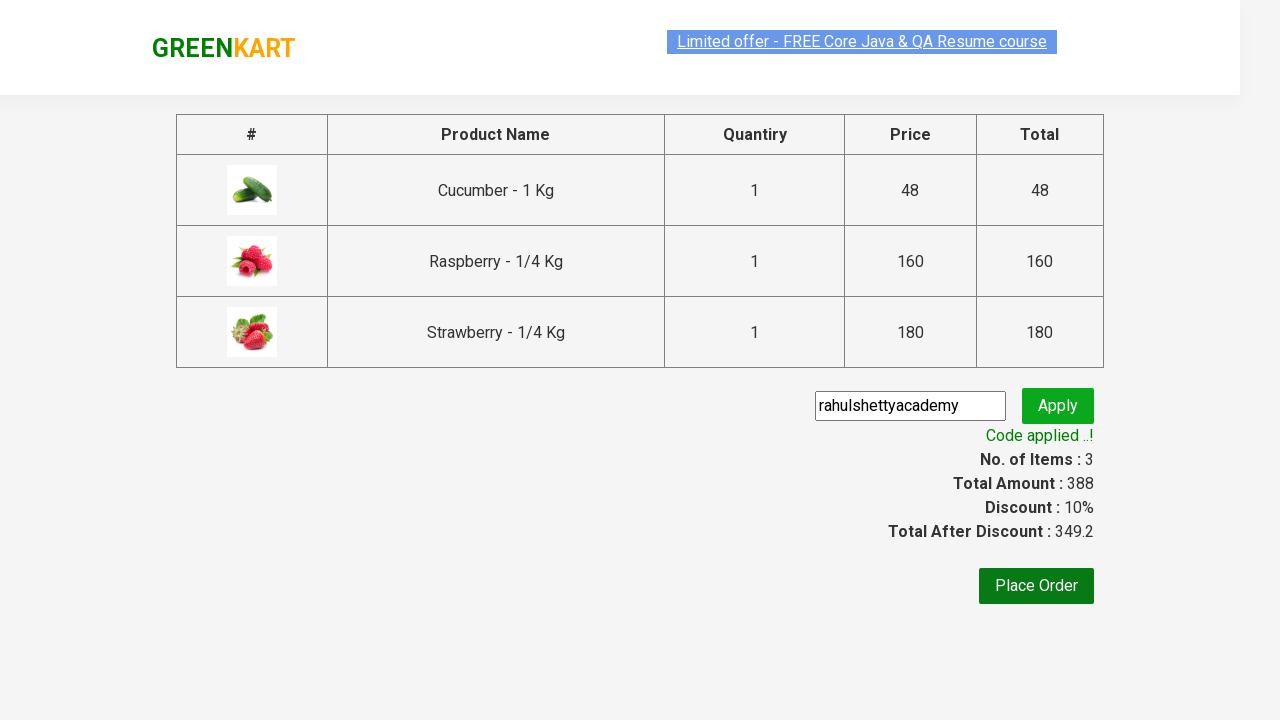